Tests drag and drop functionality using click-and-hold, move, and release actions to drag an element to a target area

Starting URL: https://jqueryui.com/droppable/

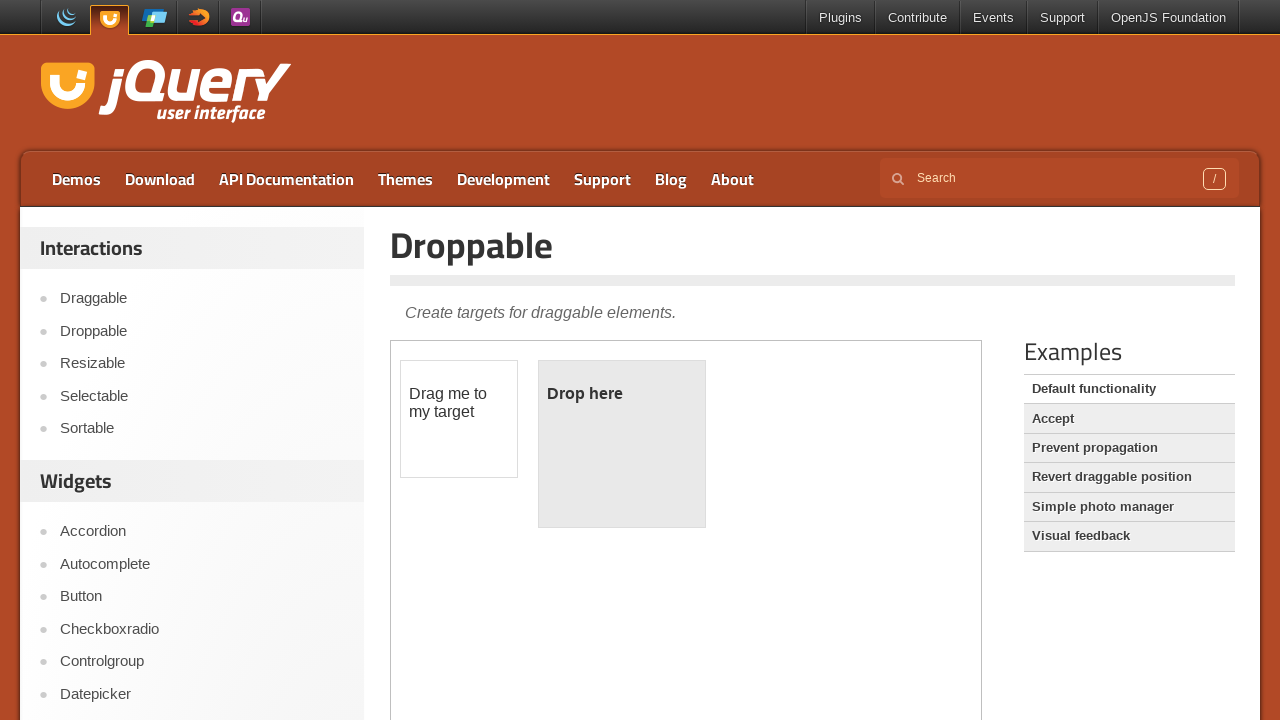

Waited for draggable element to be present in iframe
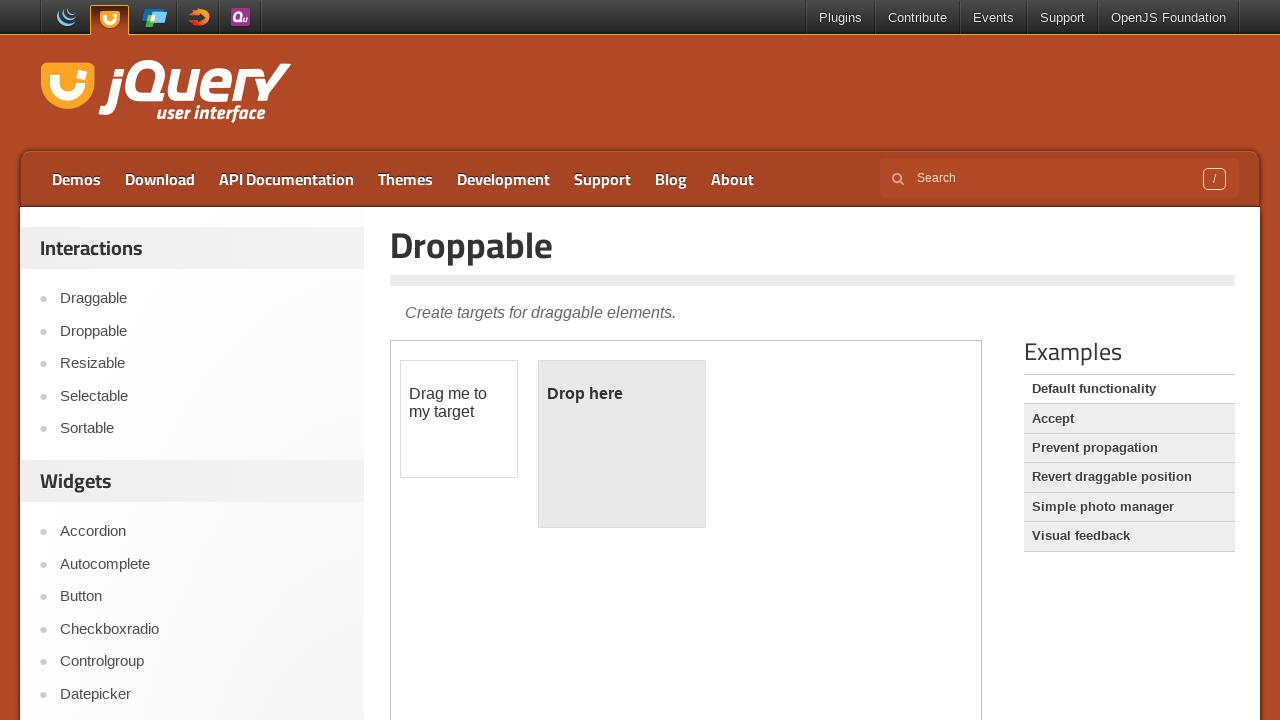

Selected the demo iframe (index 1)
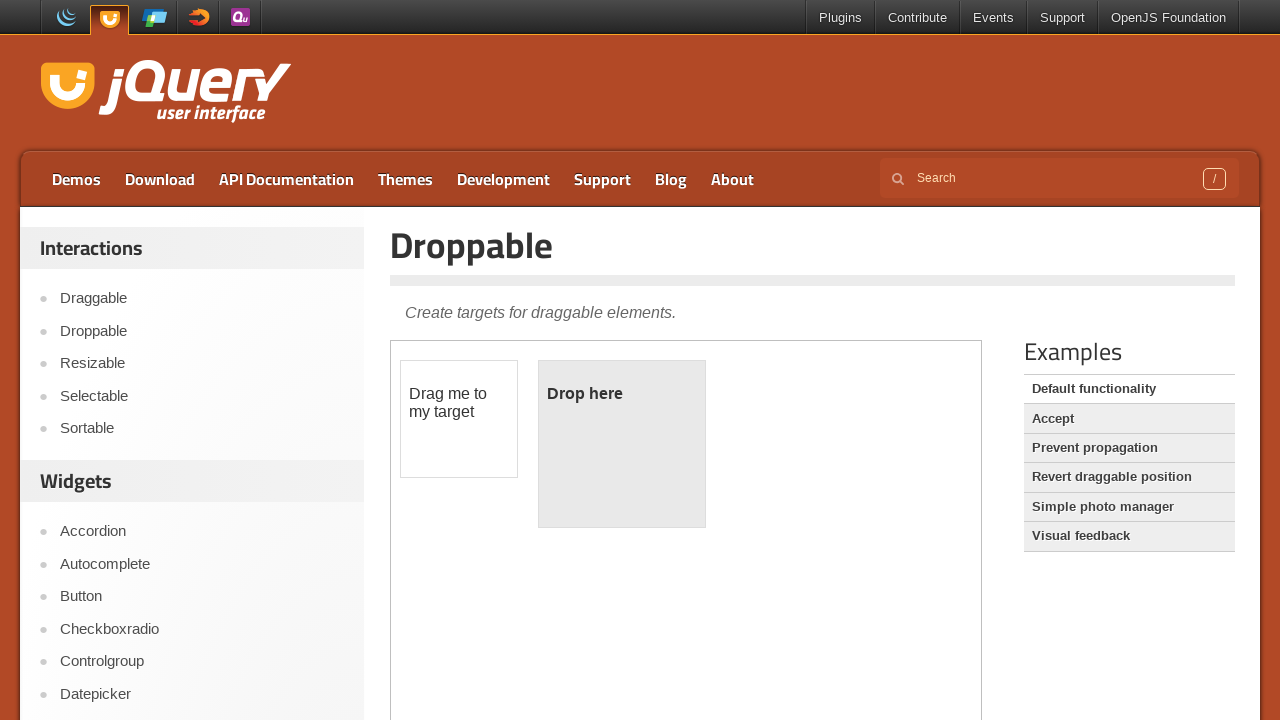

Located the draggable element with id 'draggable'
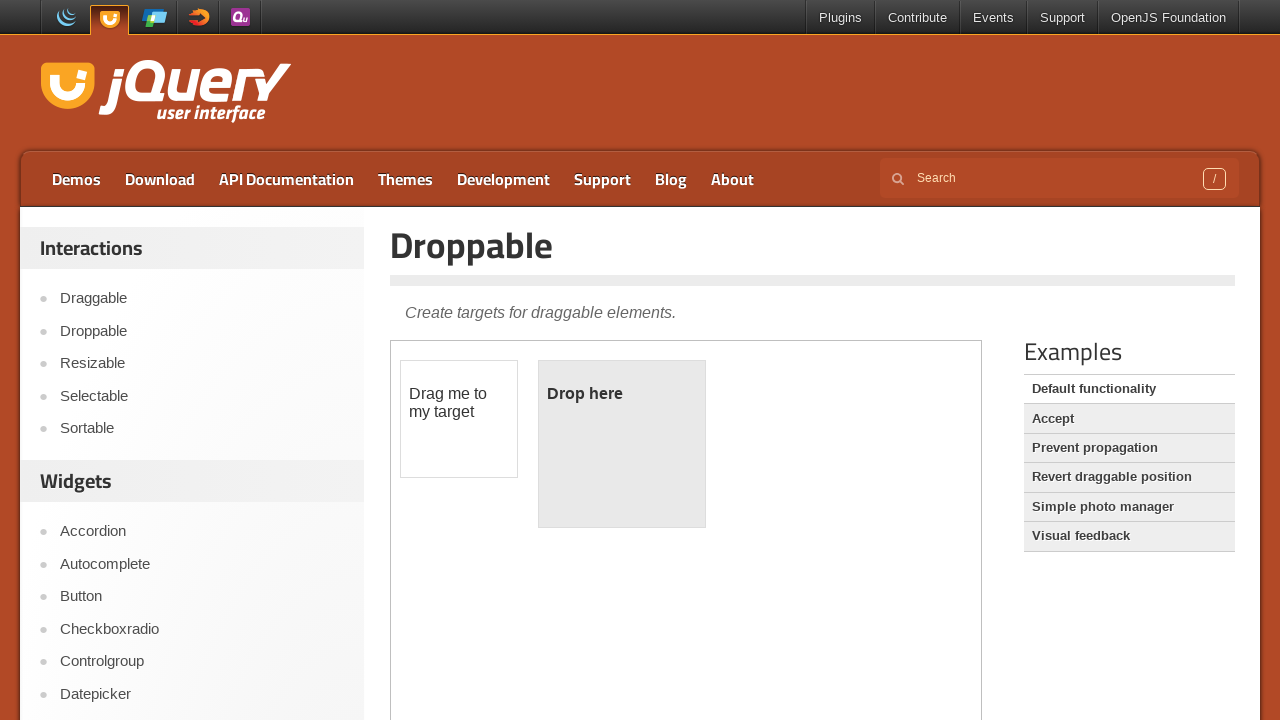

Located the droppable target element with id 'droppable'
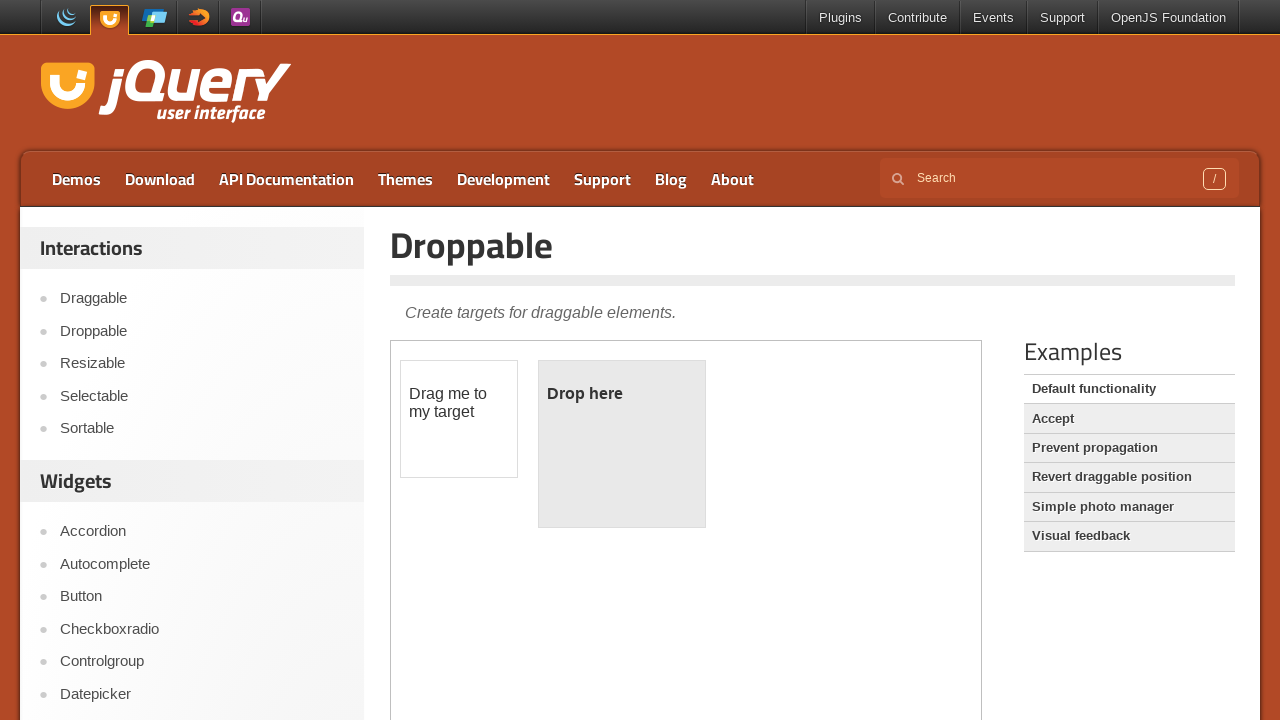

Hovered over draggable element at (459, 419) on #draggable
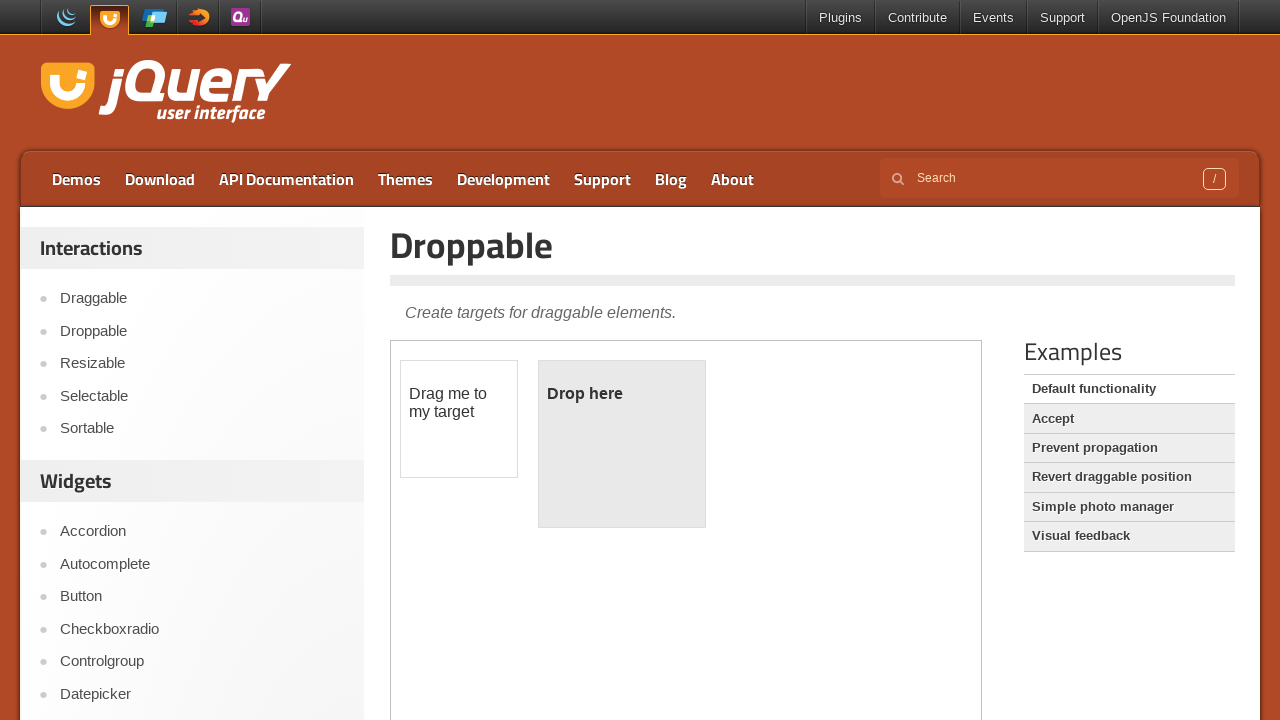

Pressed mouse button down to initiate drag at (459, 419)
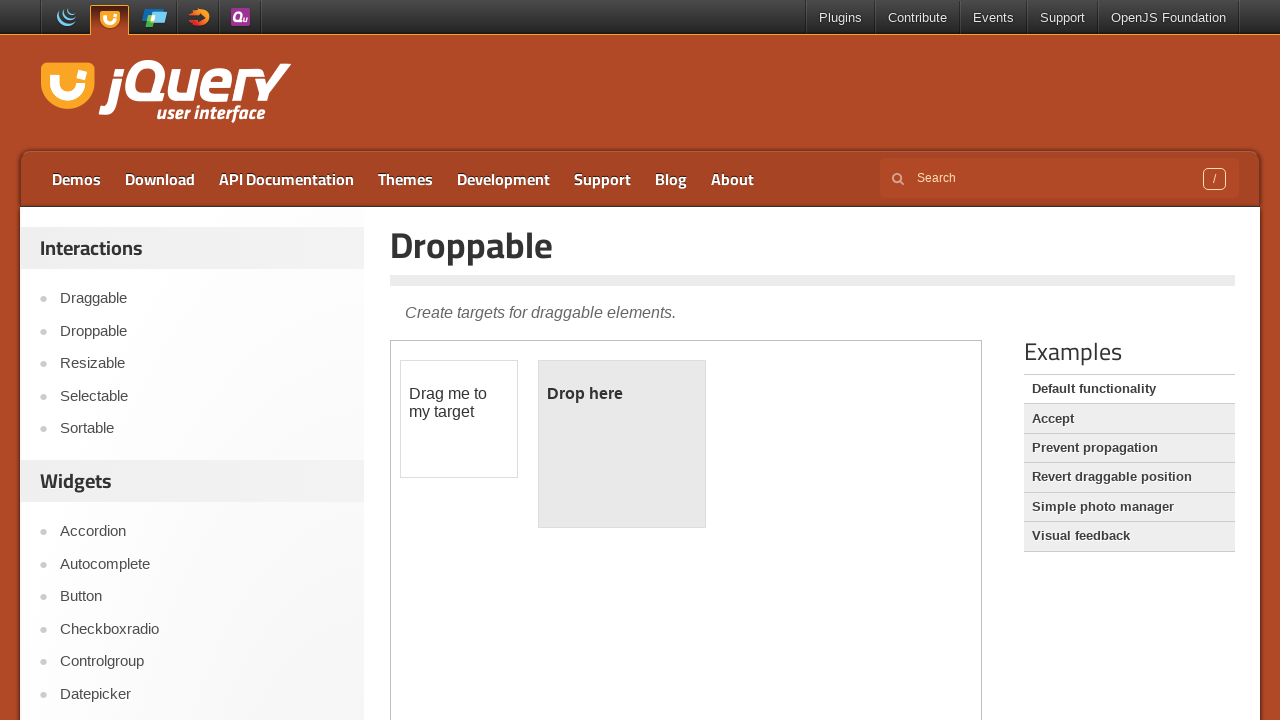

Moved to droppable target area while holding mouse button at (622, 444) on #droppable
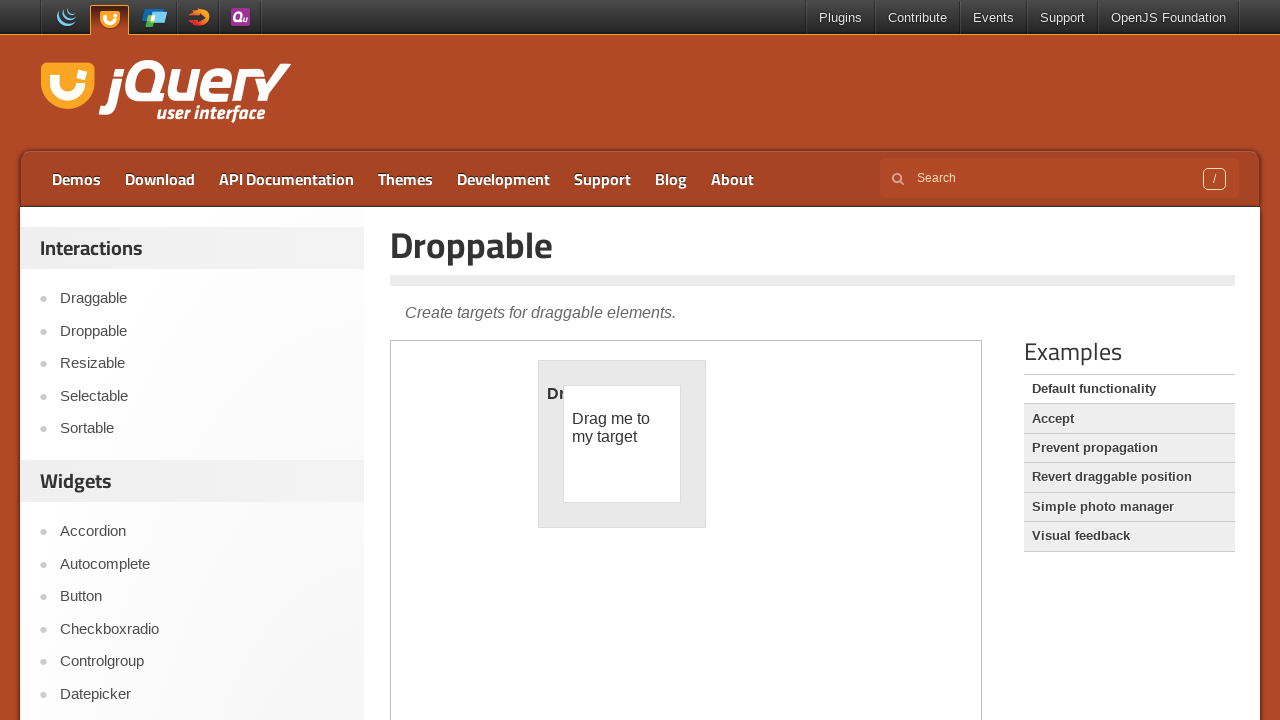

Released mouse button to complete drag and drop at (622, 444)
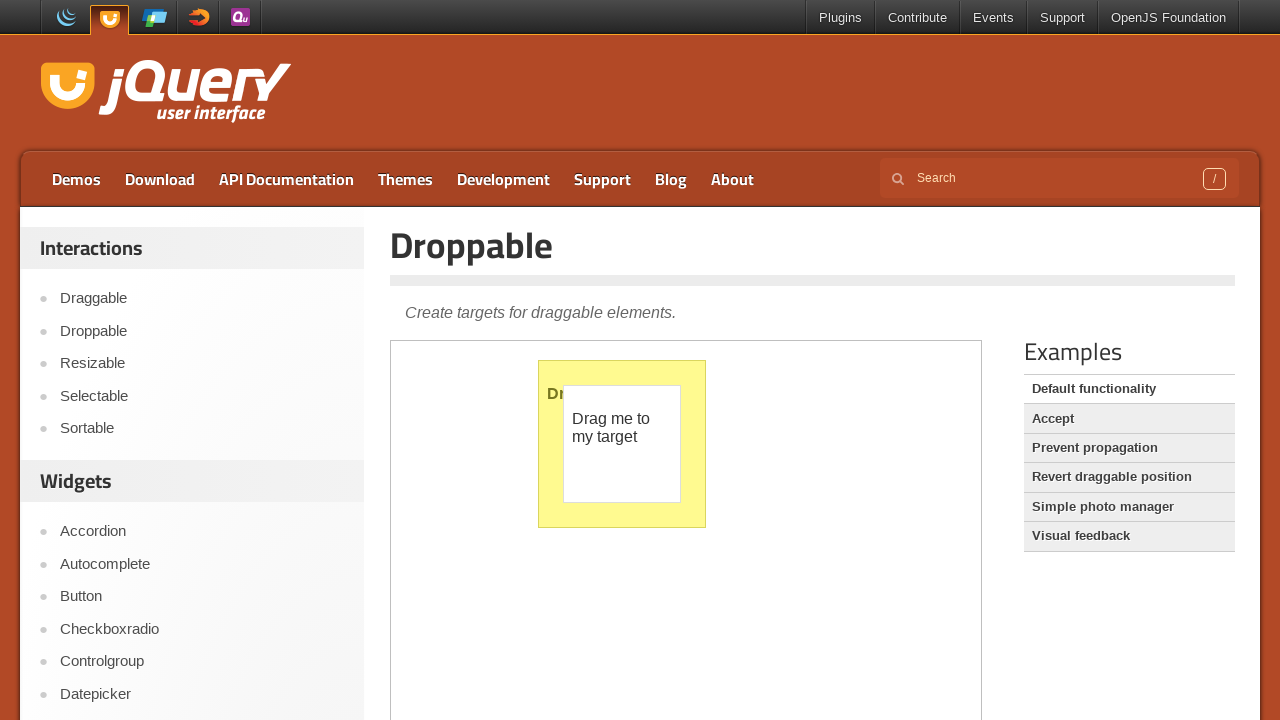

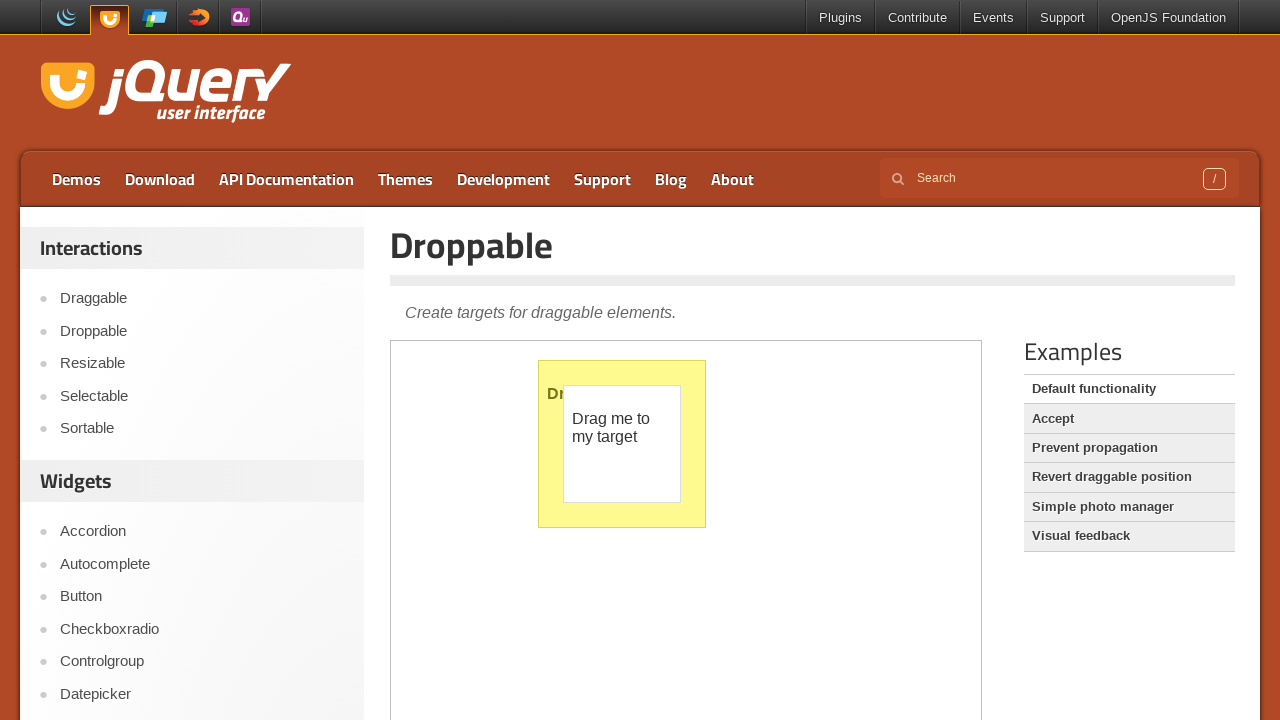